Tests that new items are appended to the bottom of the list by creating 3 todos and verifying the count

Starting URL: https://demo.playwright.dev/todomvc

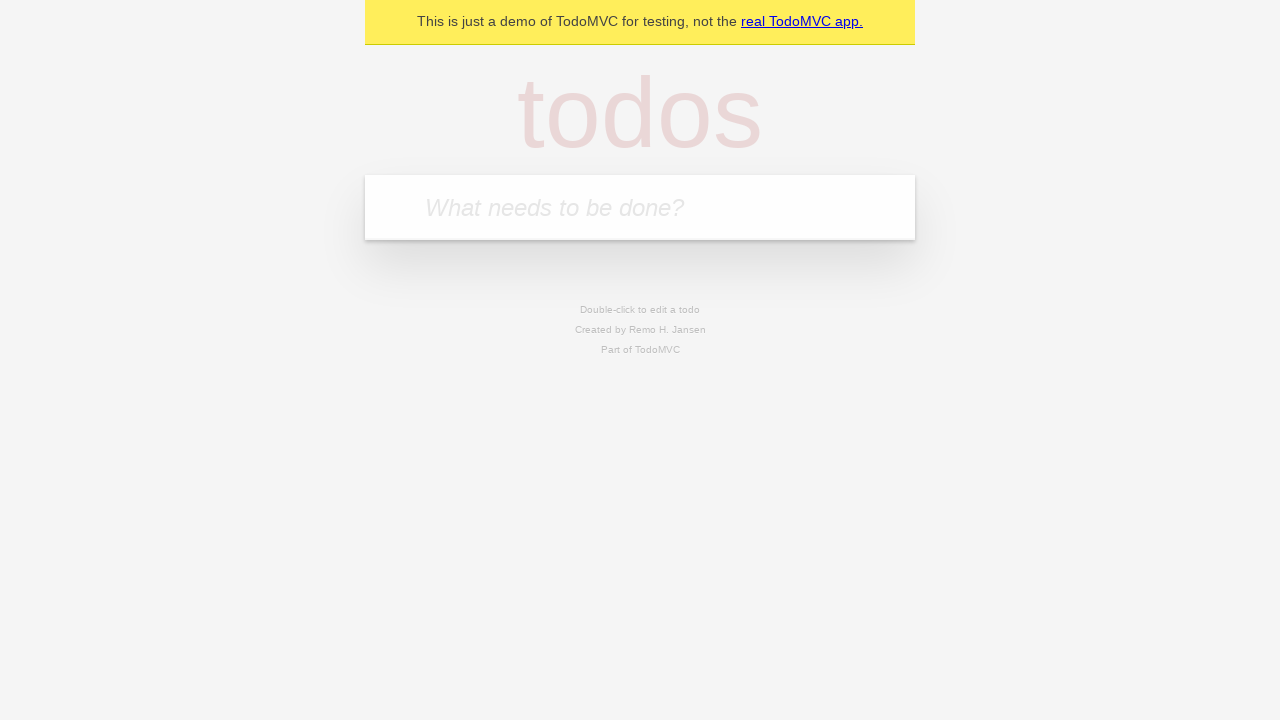

Filled new todo input with 'buy some cheese' on .new-todo
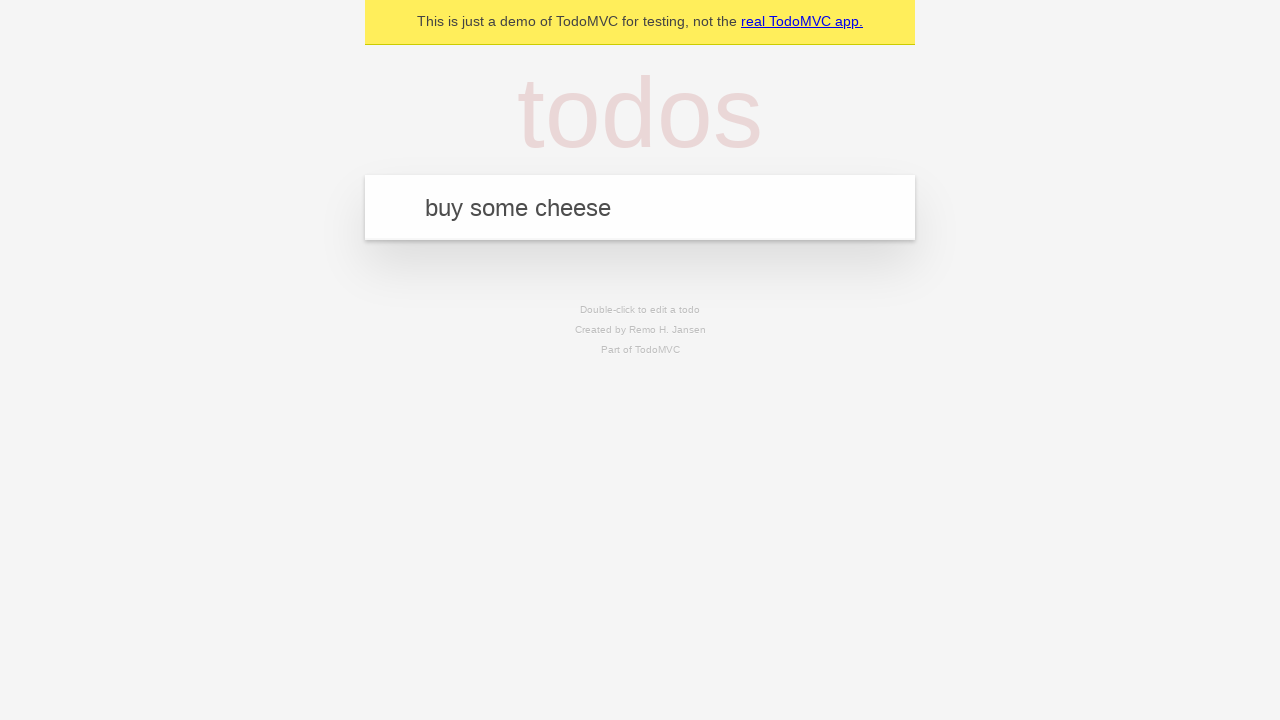

Pressed Enter to create first todo item on .new-todo
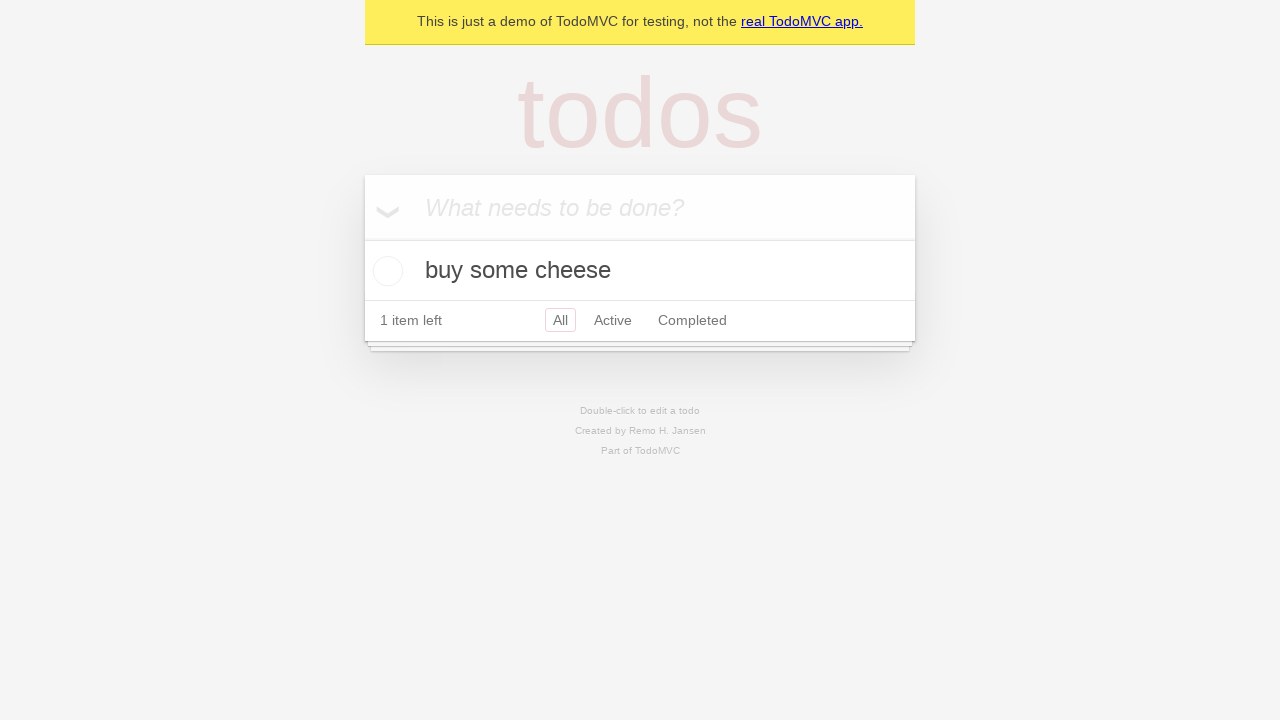

Filled new todo input with 'feed the cat' on .new-todo
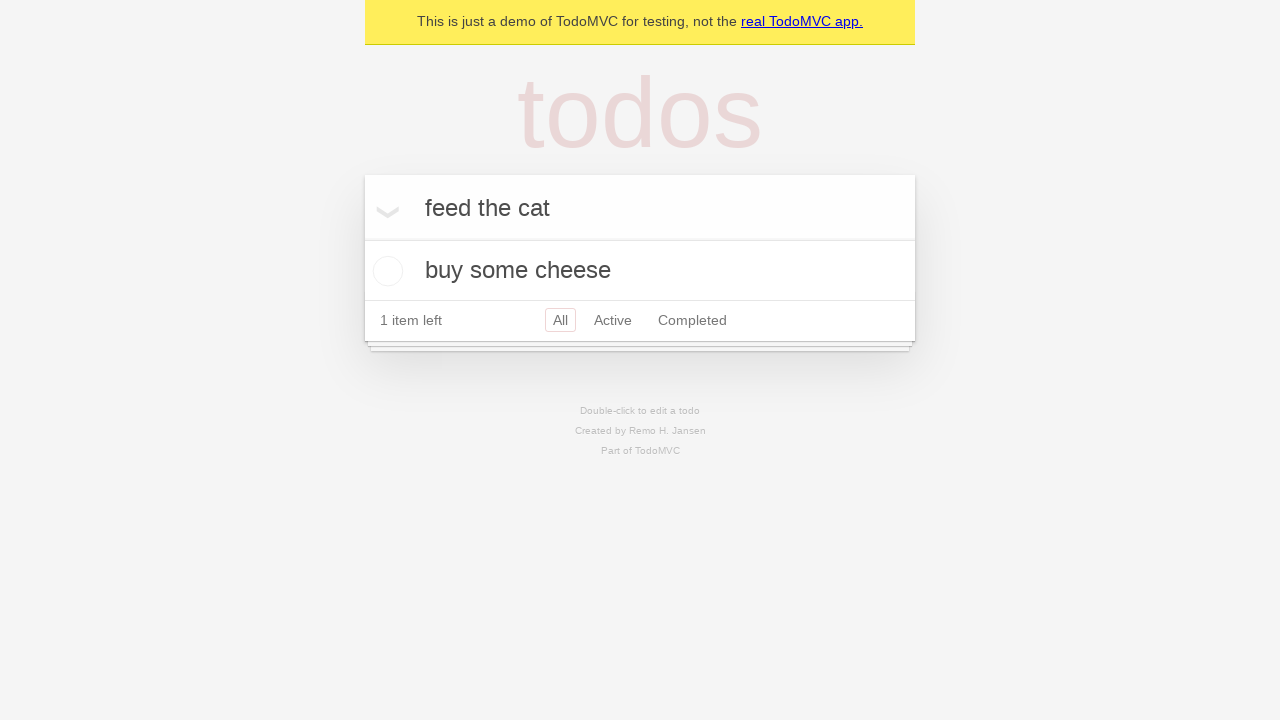

Pressed Enter to create second todo item on .new-todo
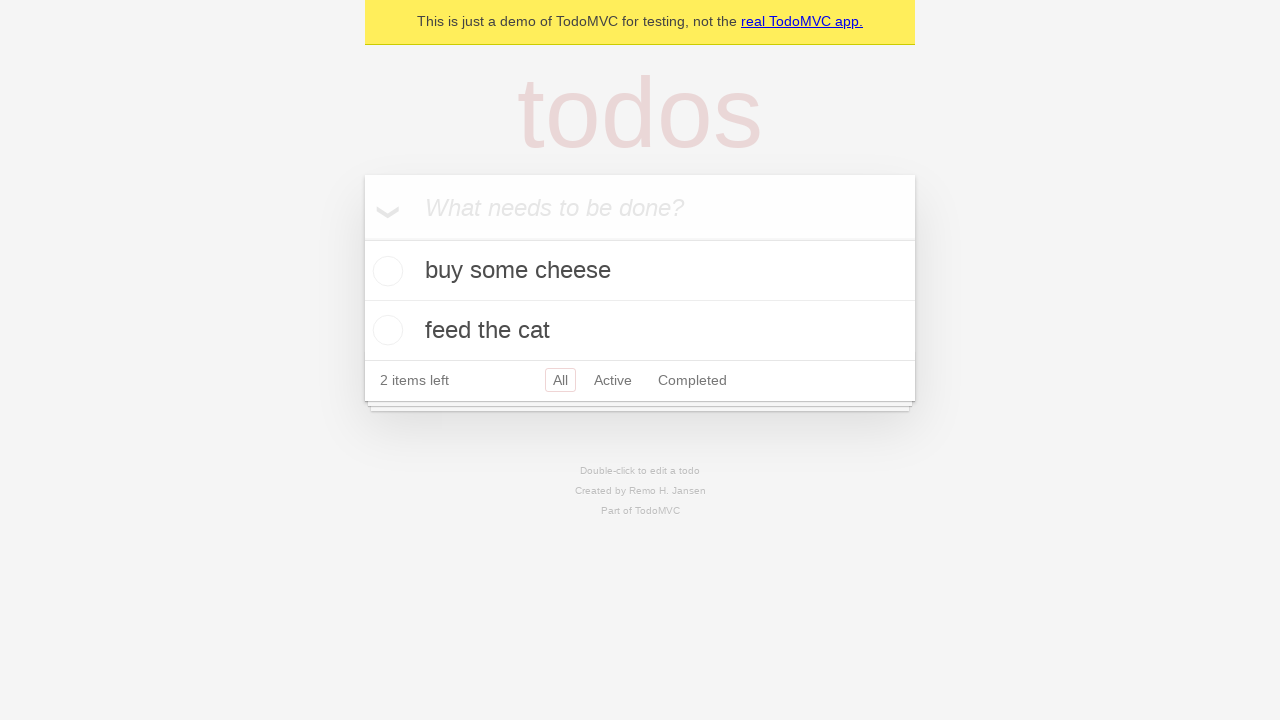

Filled new todo input with 'book a doctors appointment' on .new-todo
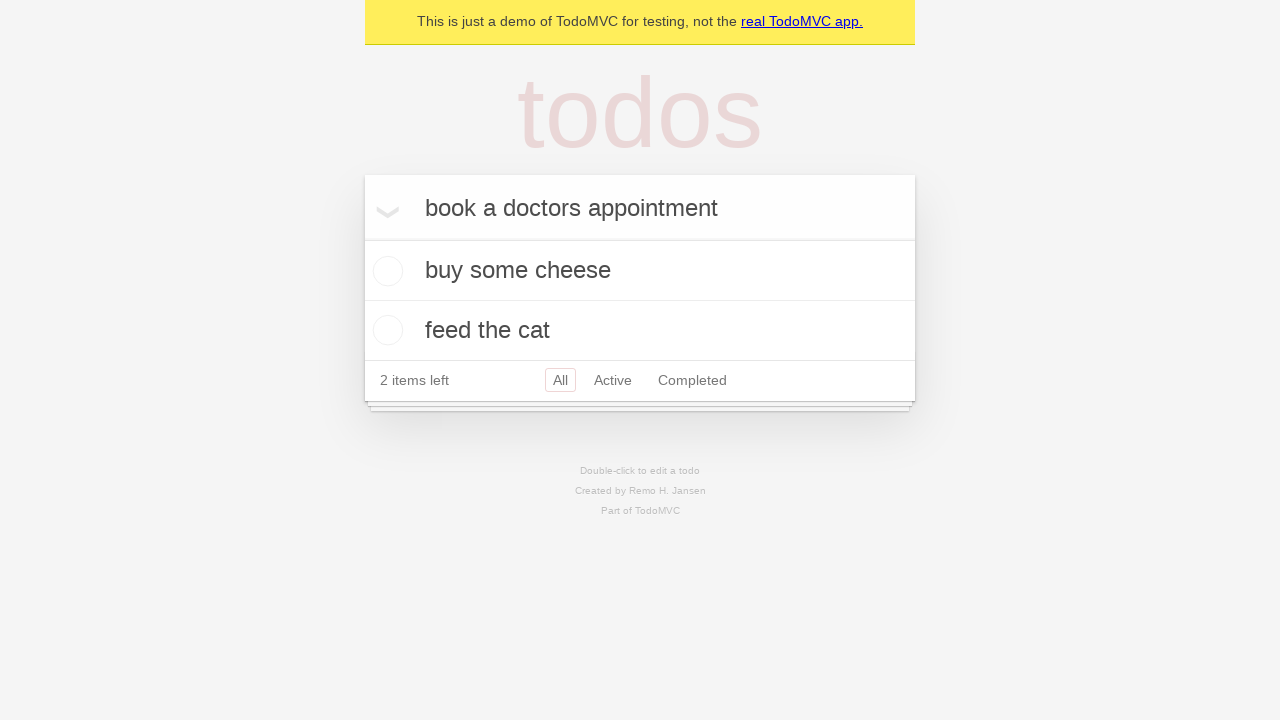

Pressed Enter to create third todo item on .new-todo
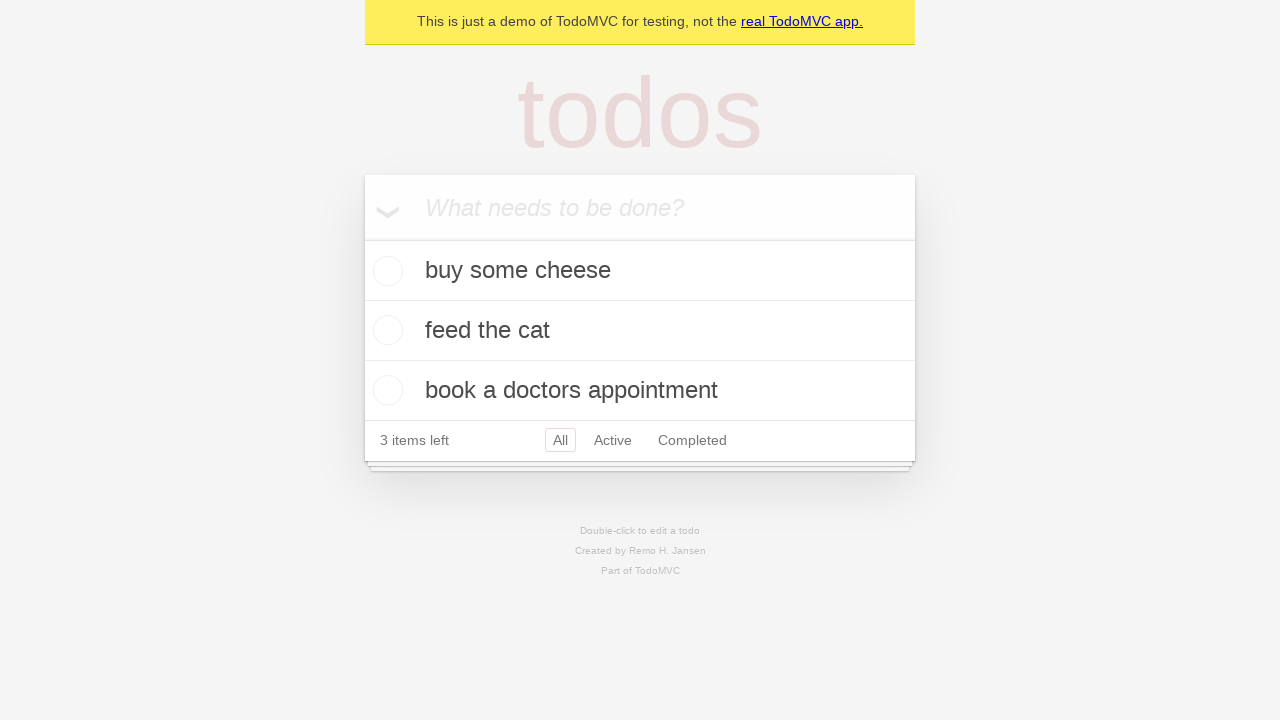

Verified all 3 todo items are displayed in the list
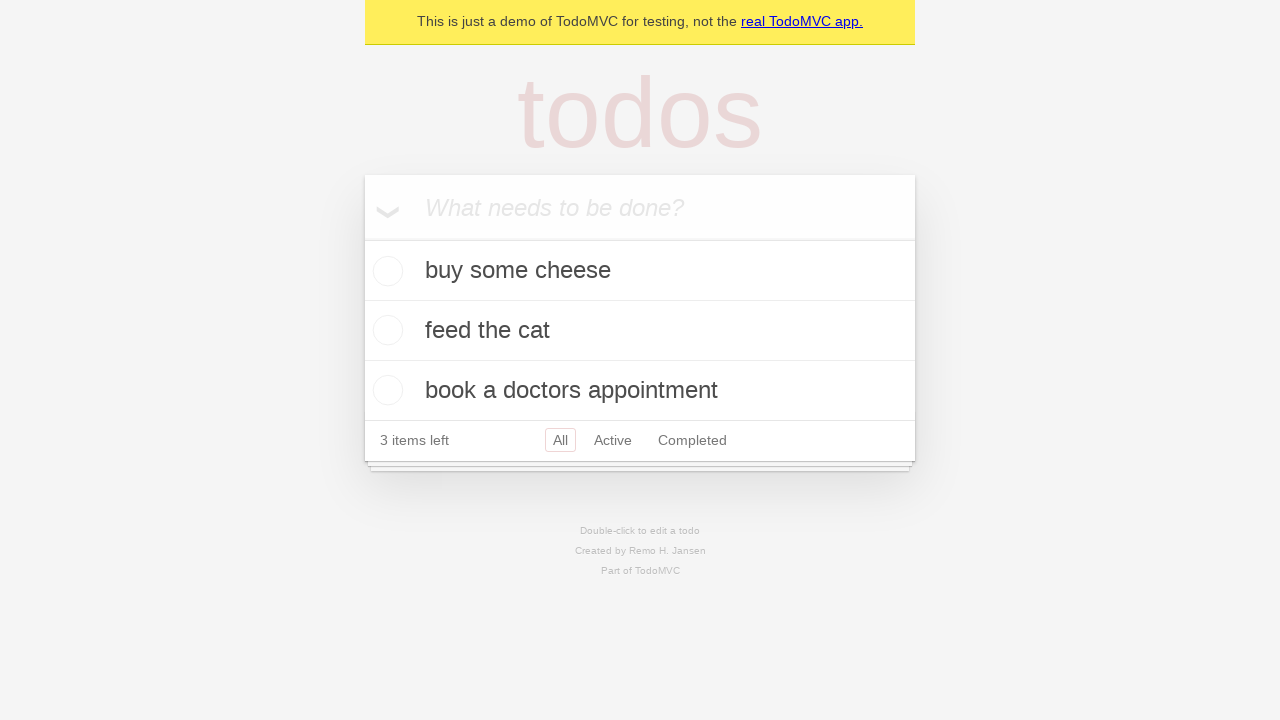

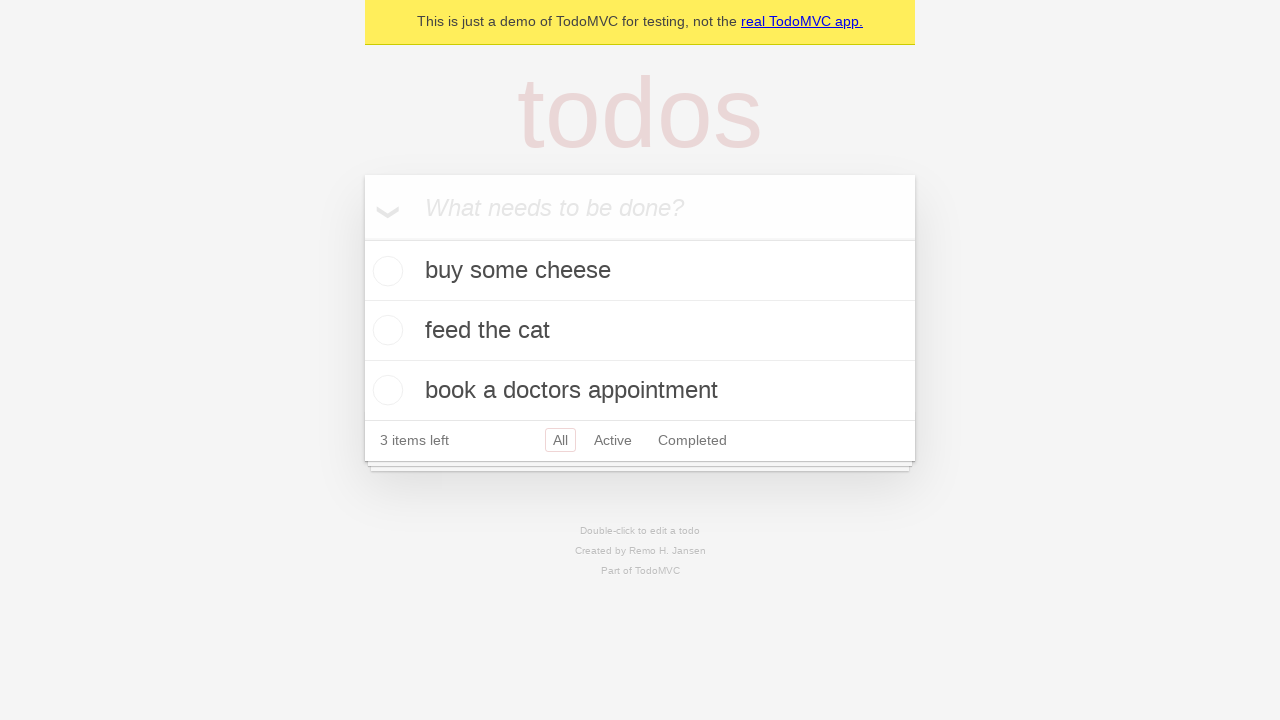